Tests checkbox functionality by toggling checkboxes and verifying their selection states

Starting URL: https://practice.cydeo.com/checkboxes

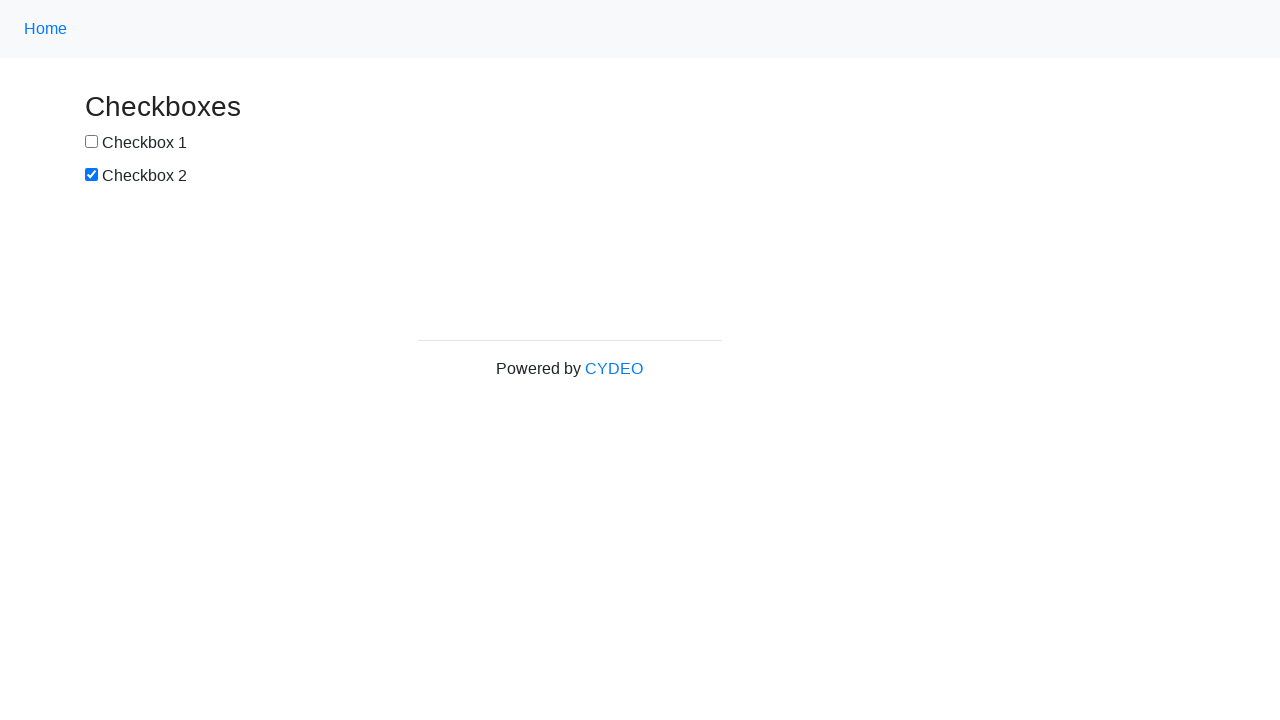

Located first checkbox (box1)
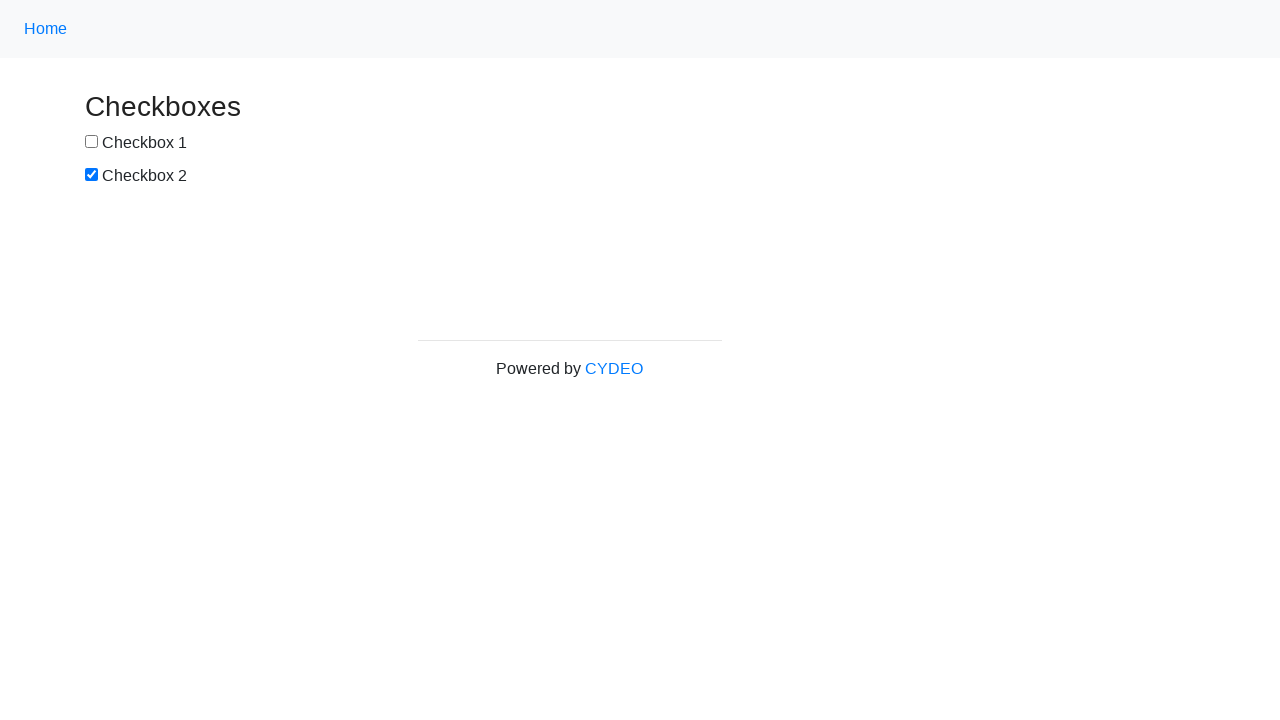

Clicked first checkbox to toggle it at (92, 142) on #box1
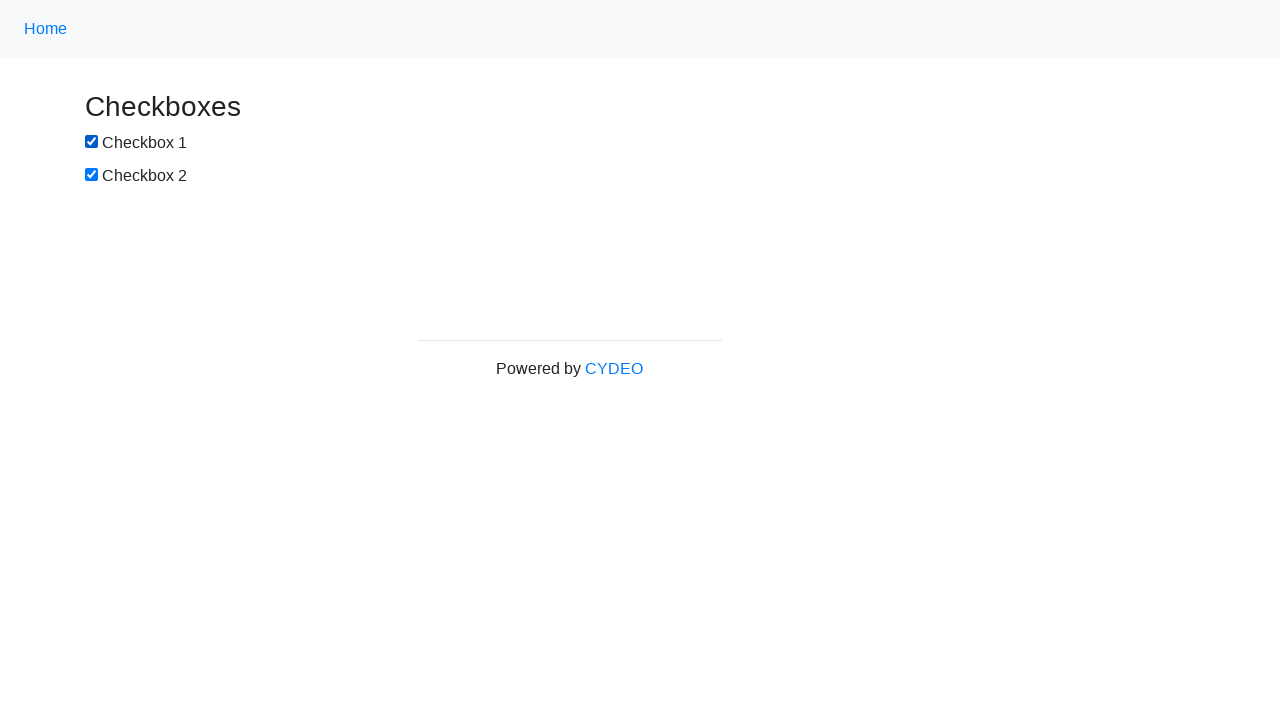

Located second checkbox (box2)
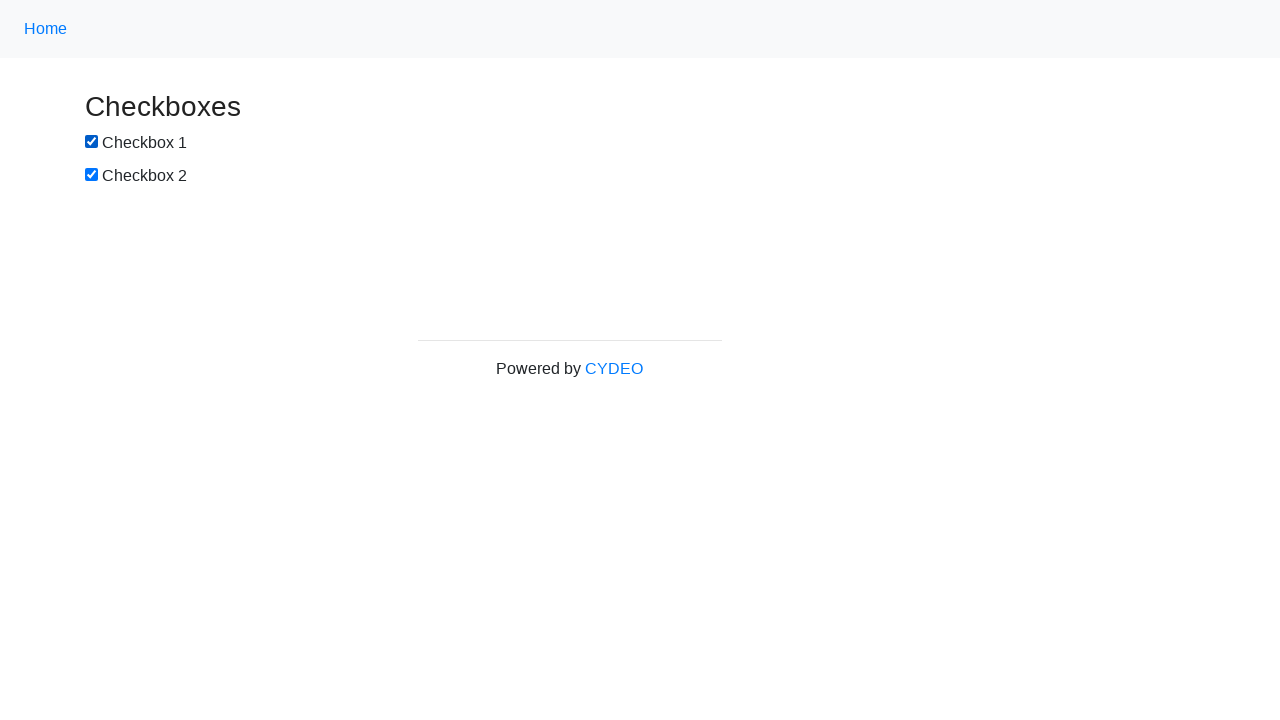

Clicked second checkbox to toggle it at (92, 175) on #box2
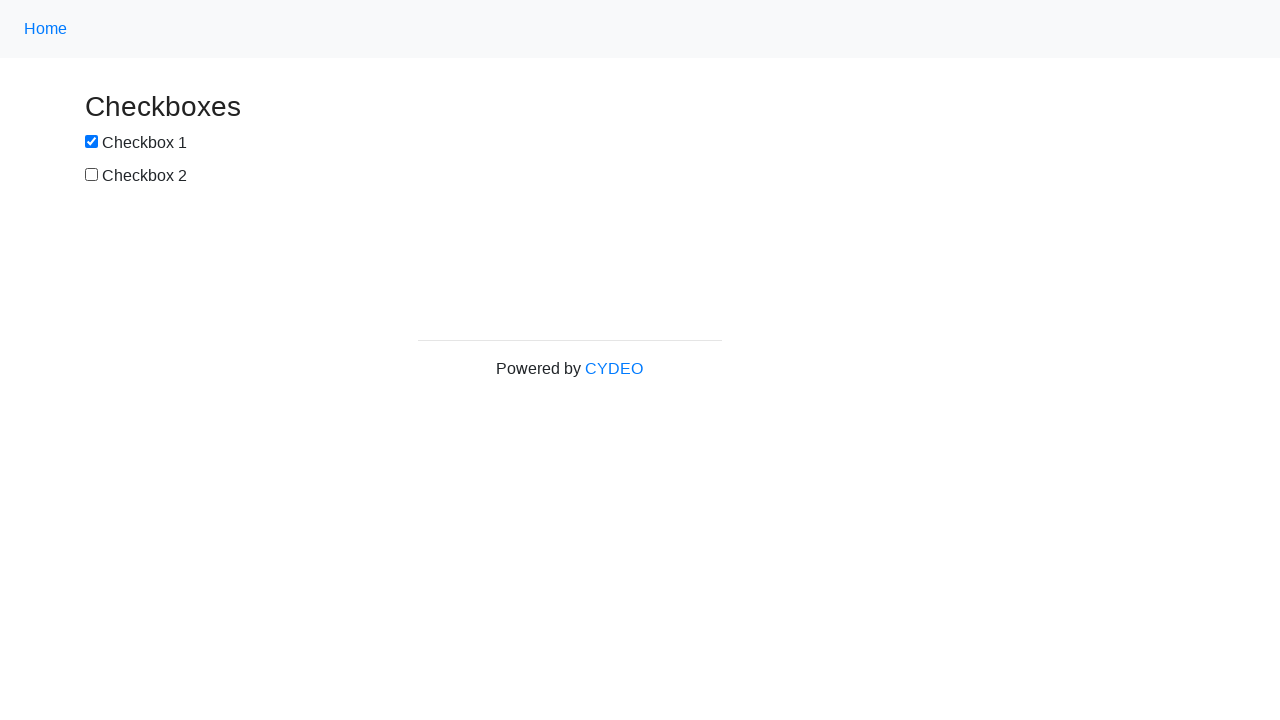

Verified first checkbox is already checked
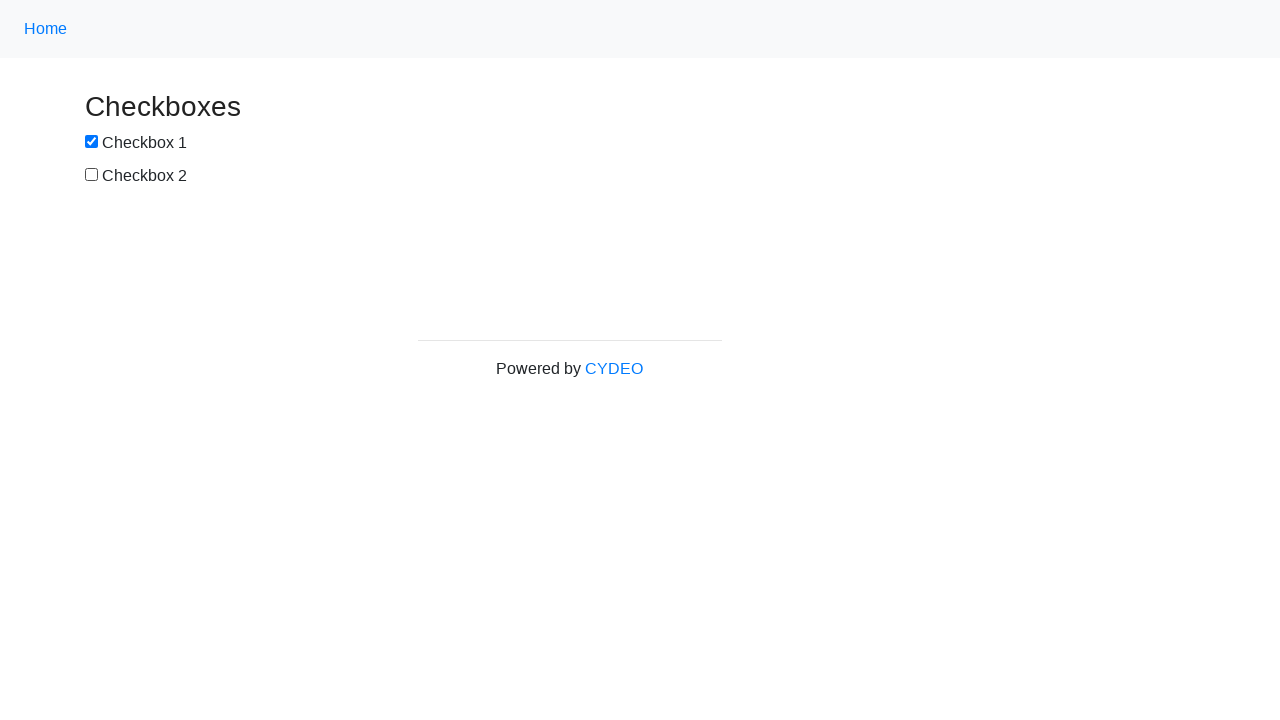

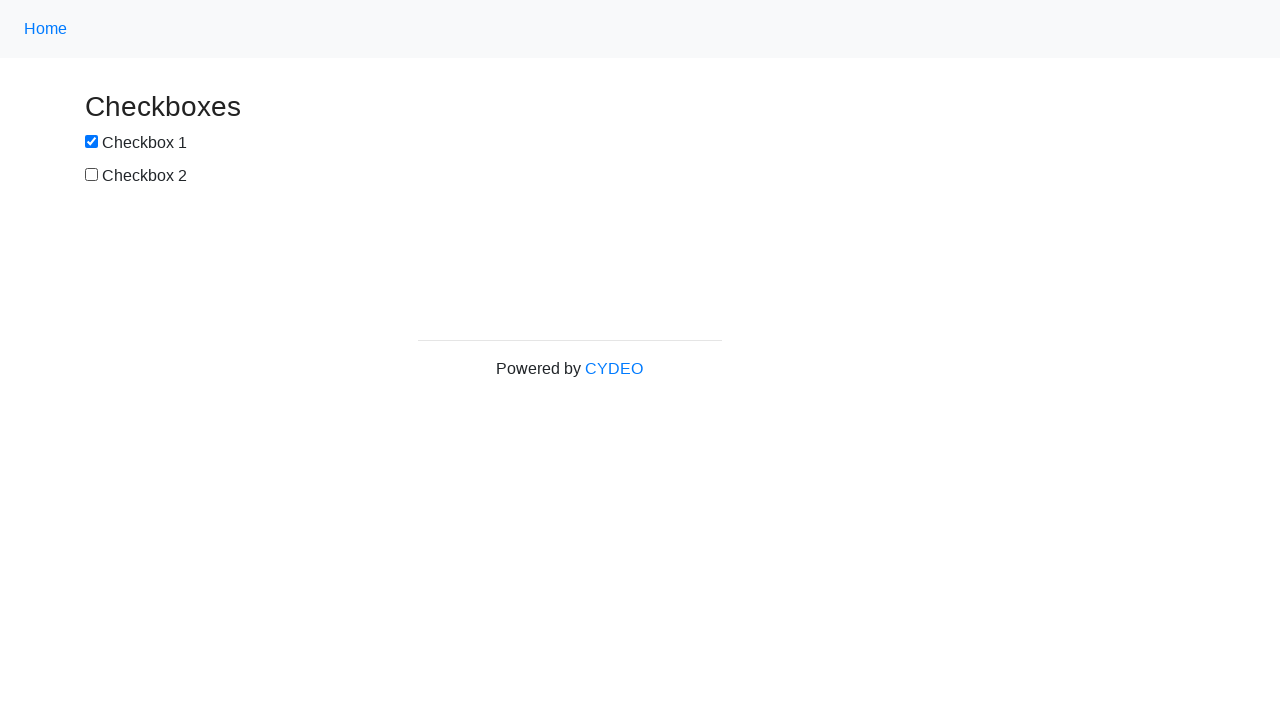